Navigates to the Elements section, clicks on Text Box menu item, and fills in the full name field

Starting URL: https://demoqa.com/elements

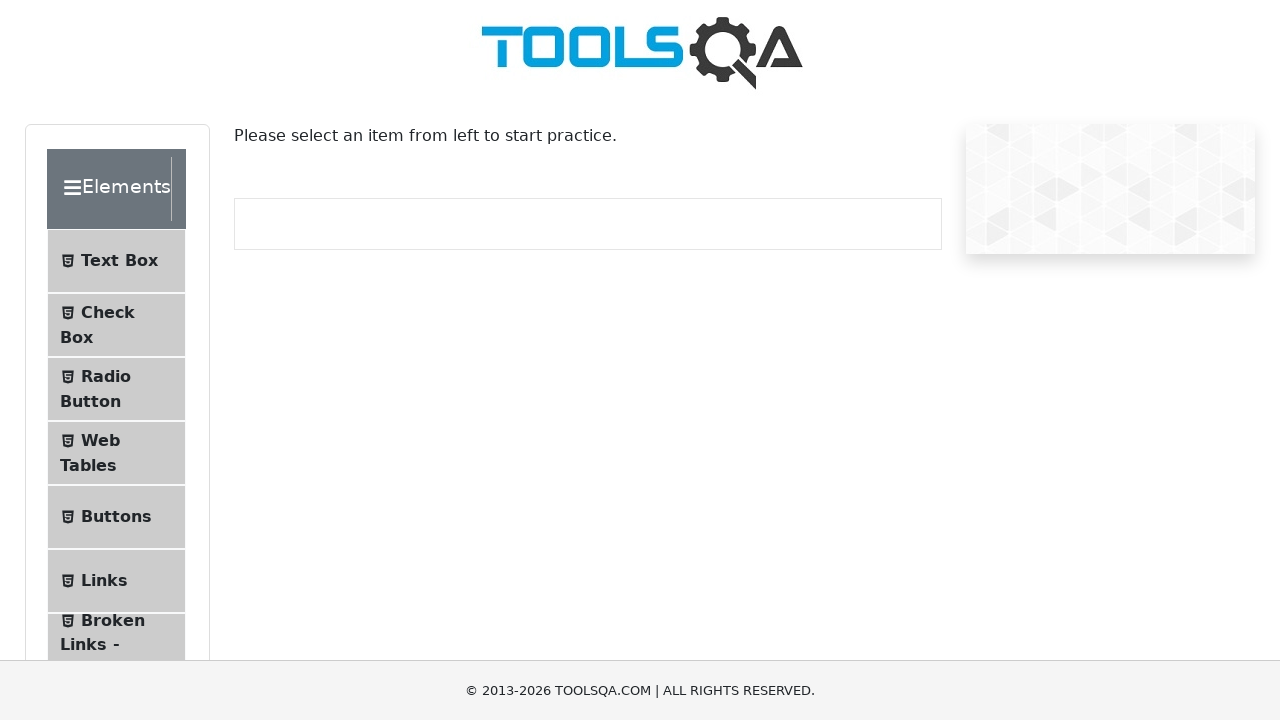

Navigated to Elements section at https://demoqa.com/elements
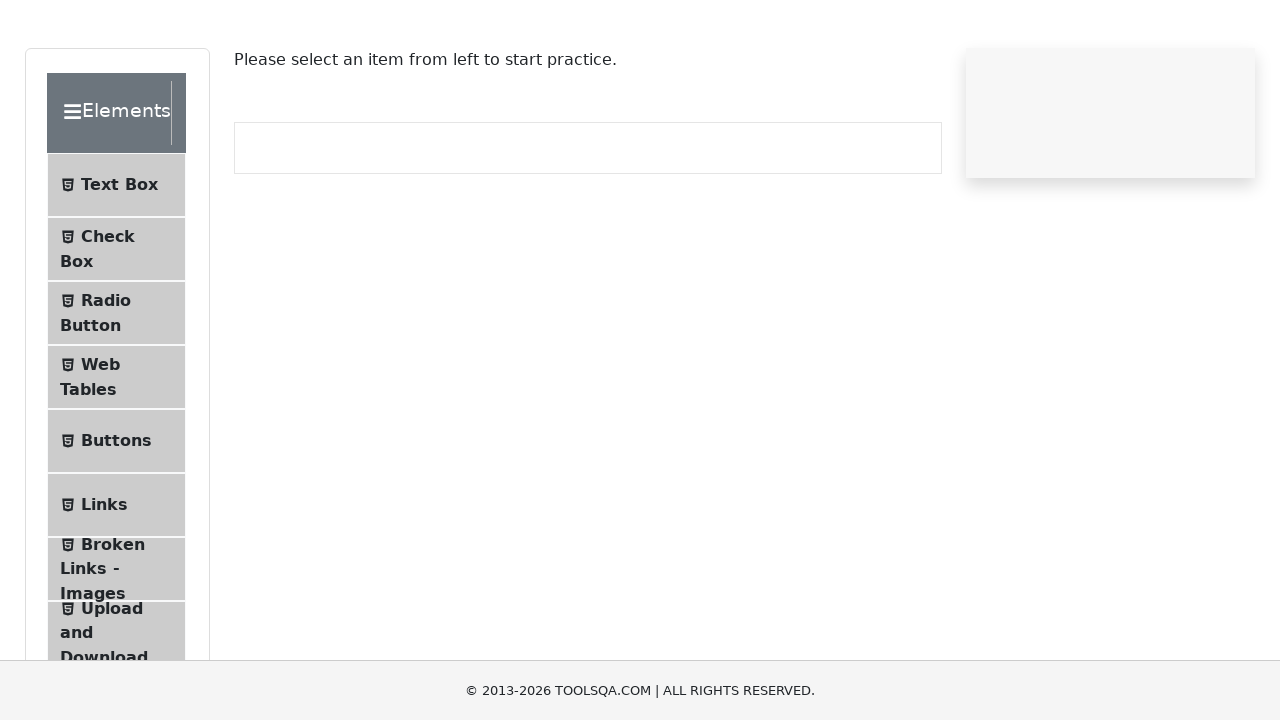

Clicked on Text Box menu item at (119, 261) on span:has-text('Text Box')
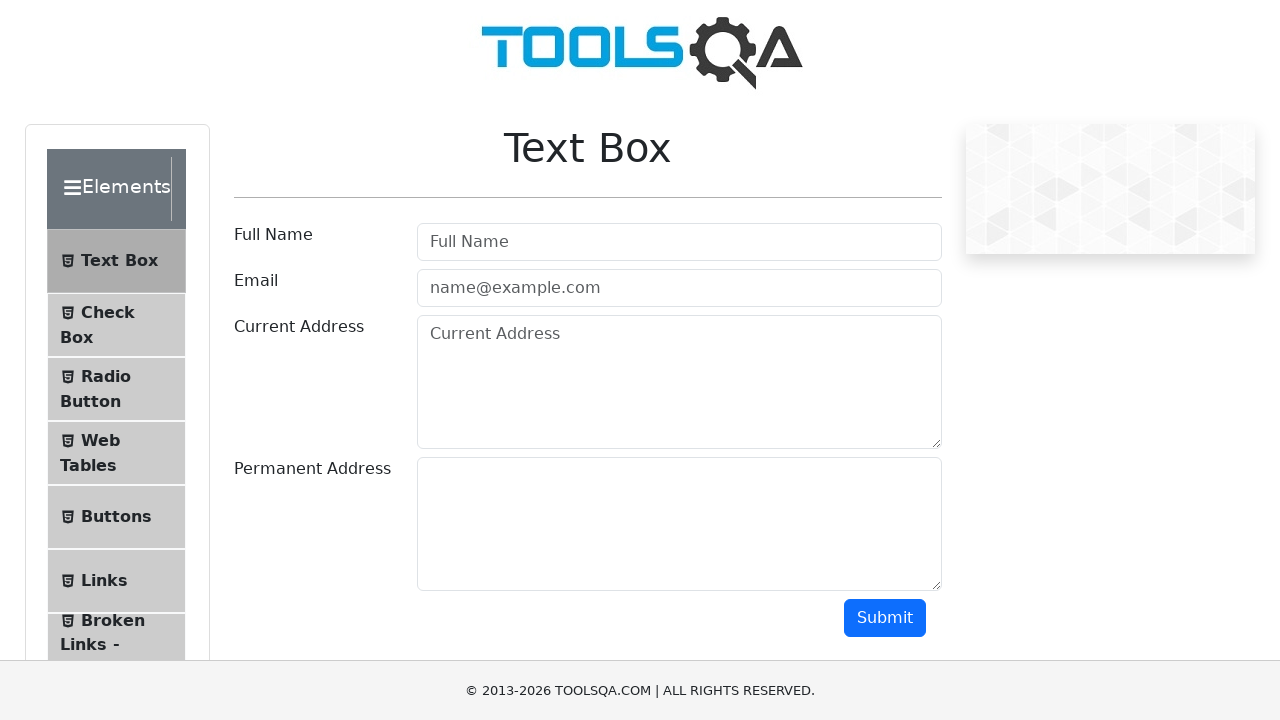

Clicked on the full name field at (679, 242) on #userName
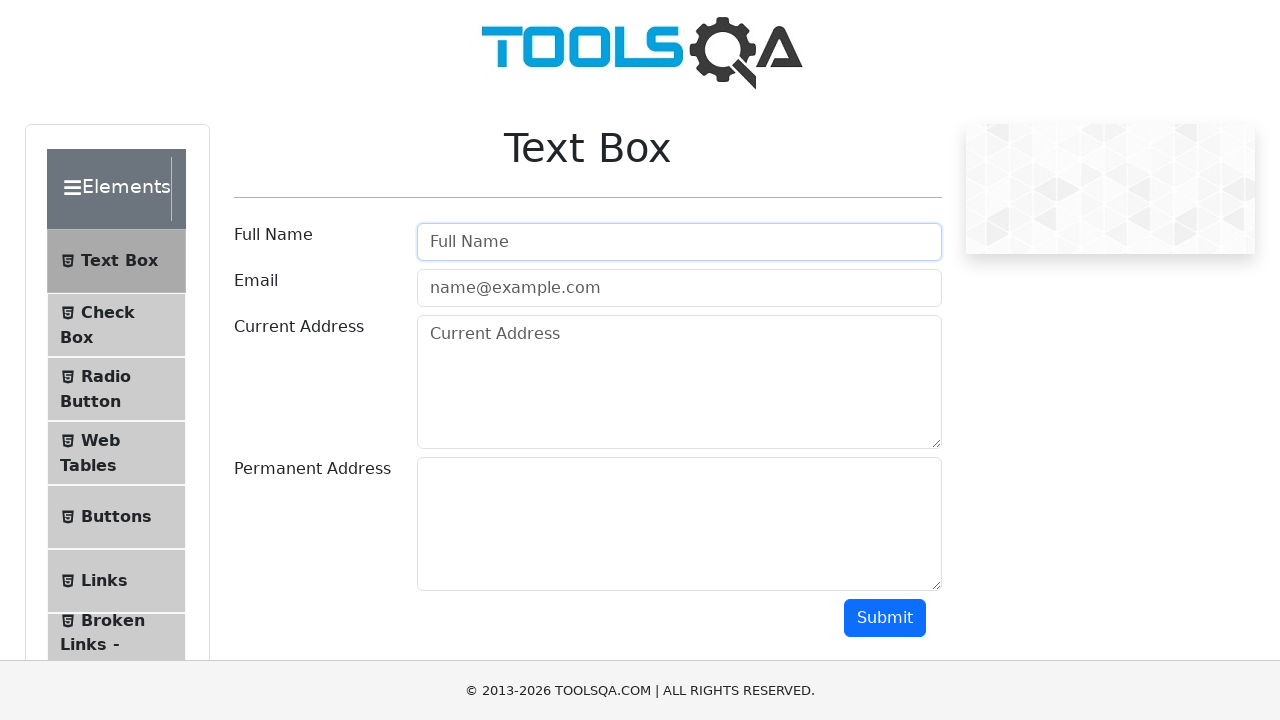

Filled in full name field with 'Adam Adams' on #userName
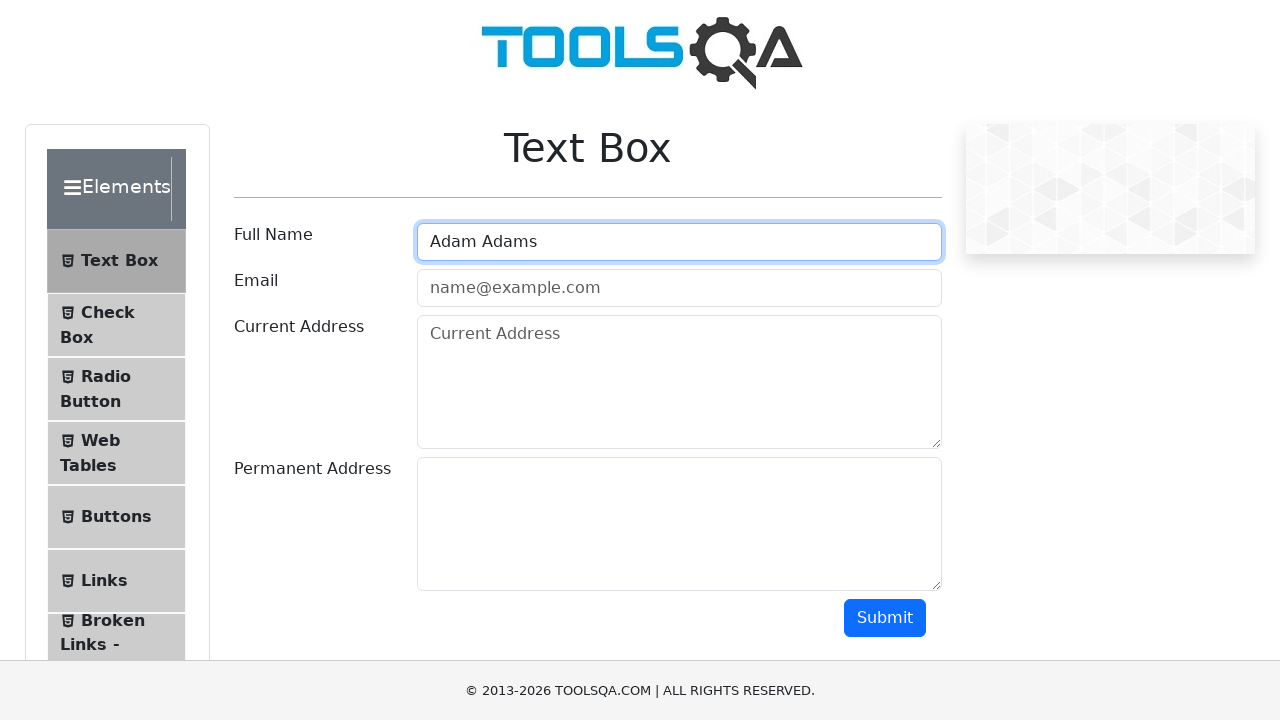

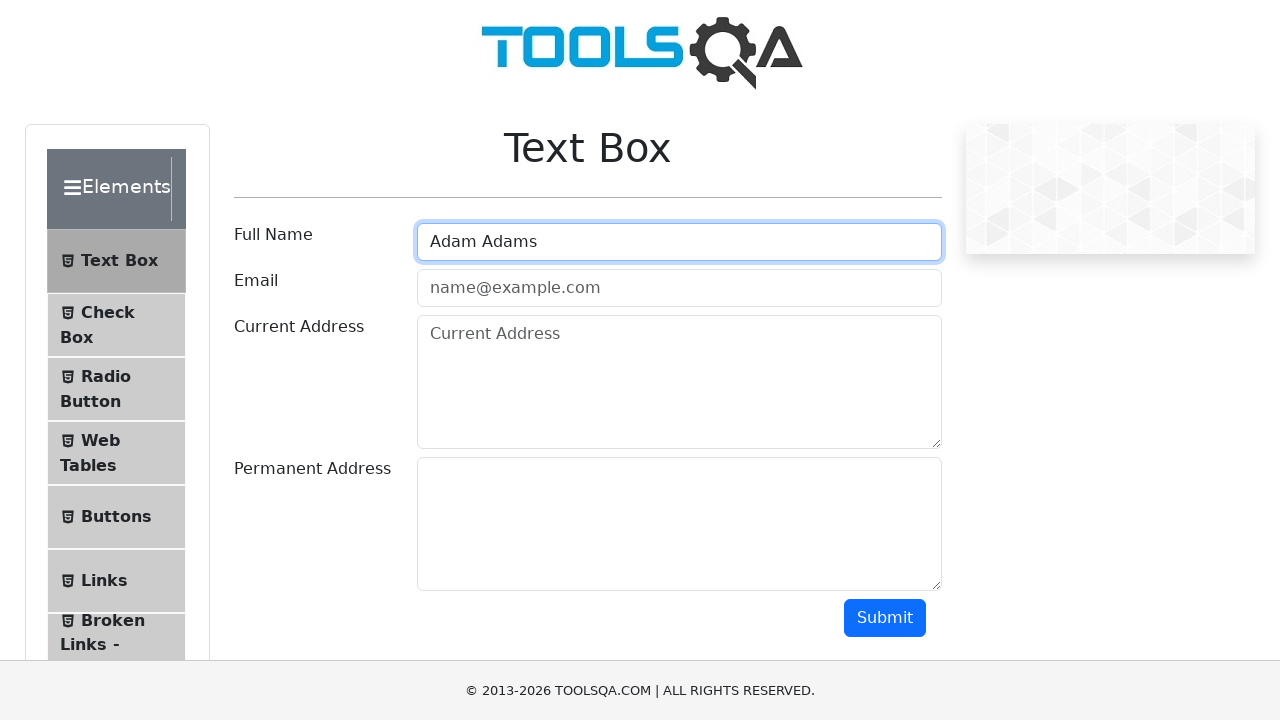